Tests dropdown selection functionality by selecting a currency option from a static dropdown menu

Starting URL: https://rahulshettyacademy.com/dropdownsPractise/

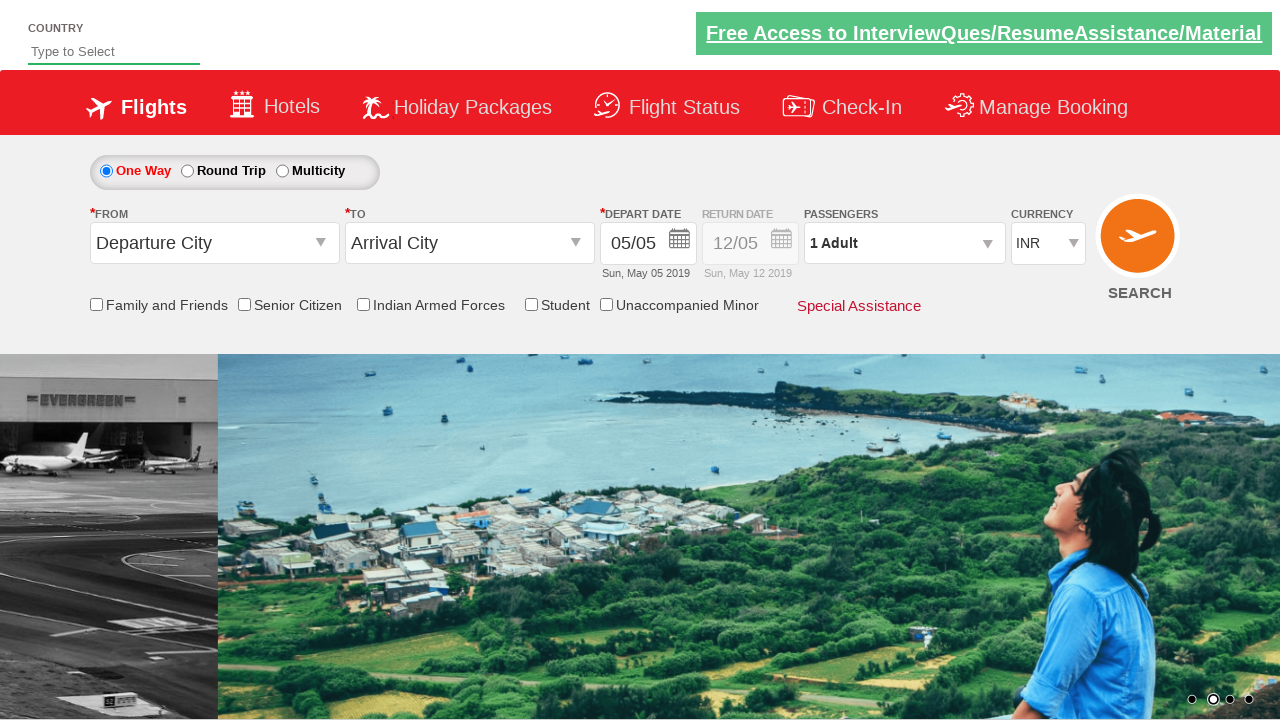

Located currency dropdown element
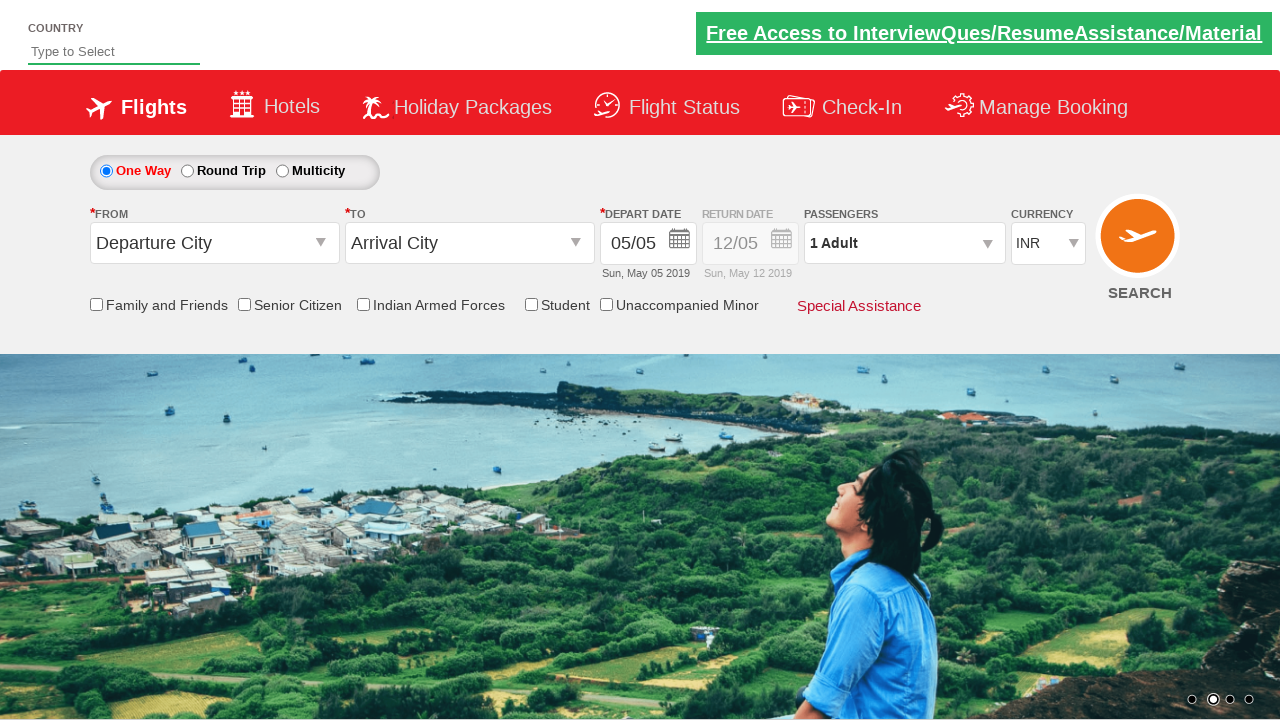

Selected USD option (index 3) from currency dropdown on #ctl00_mainContent_DropDownListCurrency
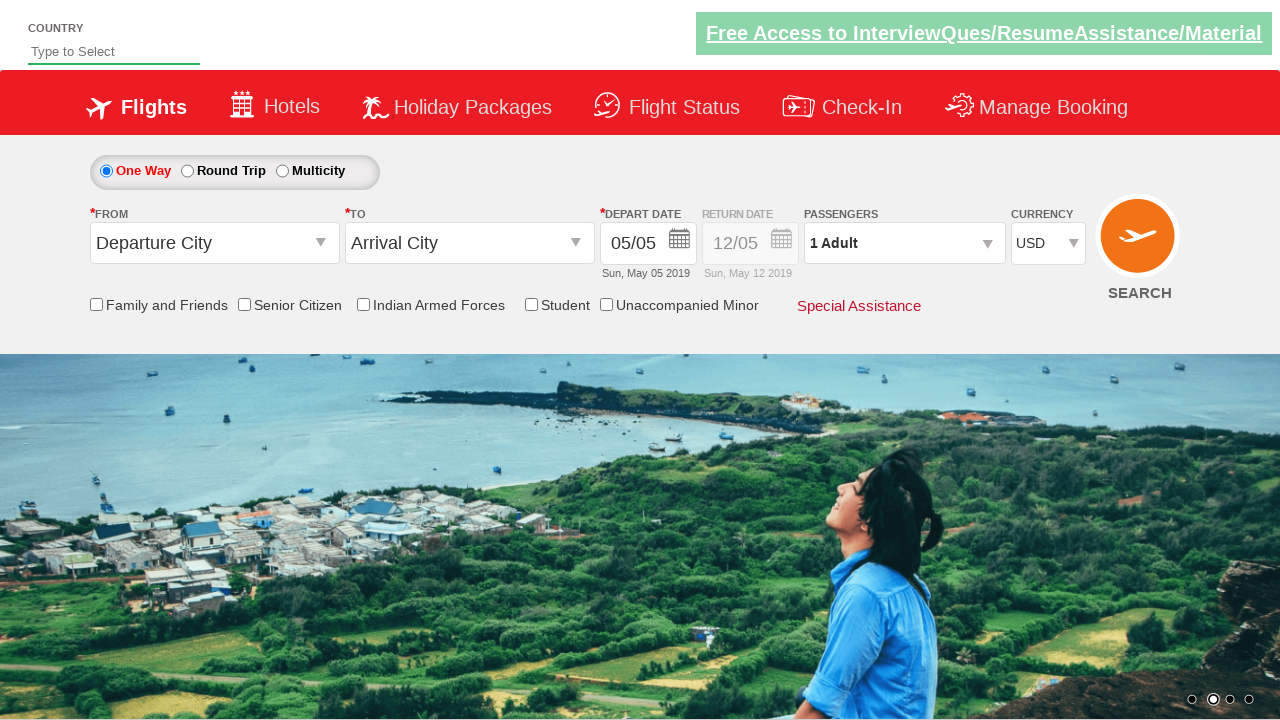

Retrieved selected currency dropdown value for verification
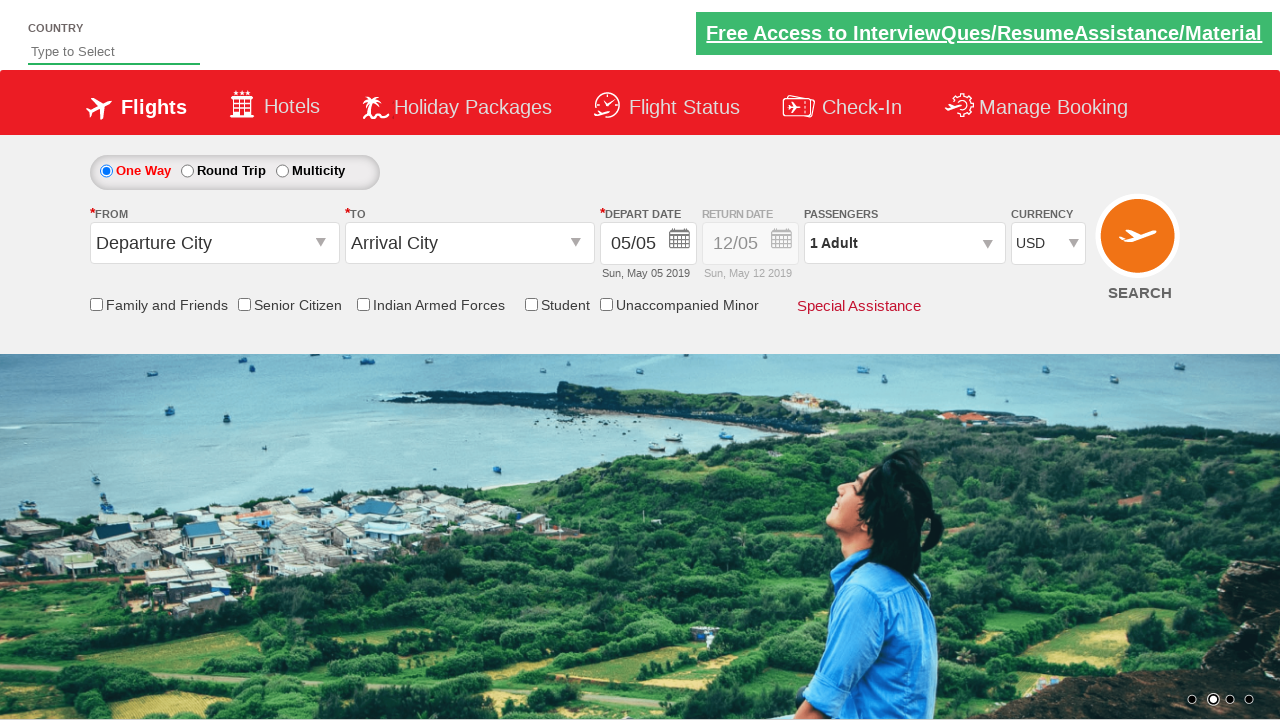

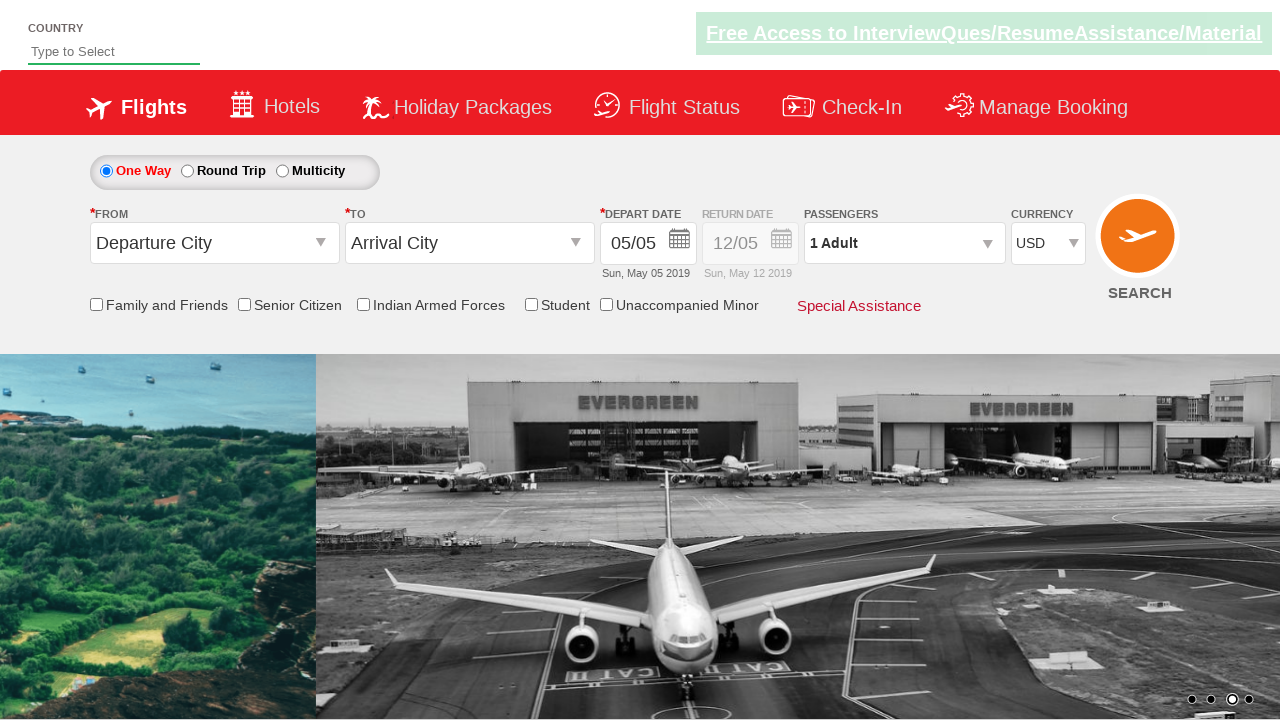